Tests window handling functionality by opening a new window, verifying its title, and switching back to the original window

Starting URL: https://the-internet.herokuapp.com/windows

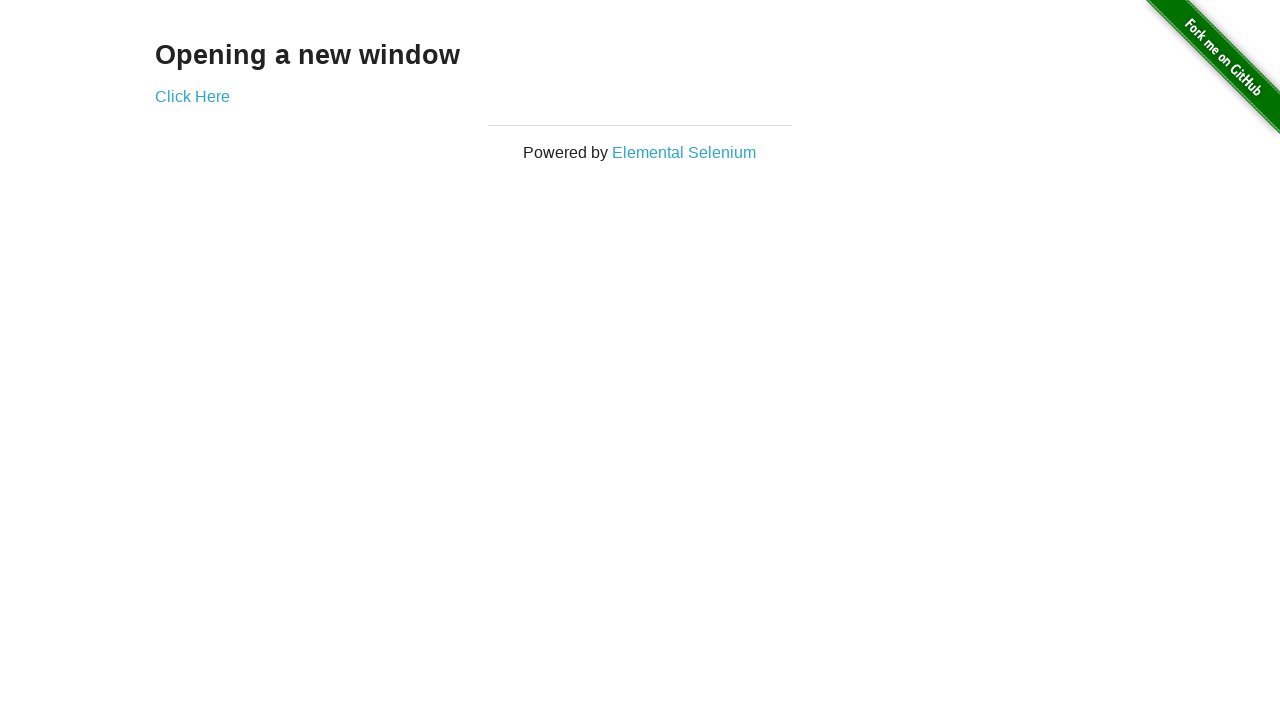

Located h3 header element
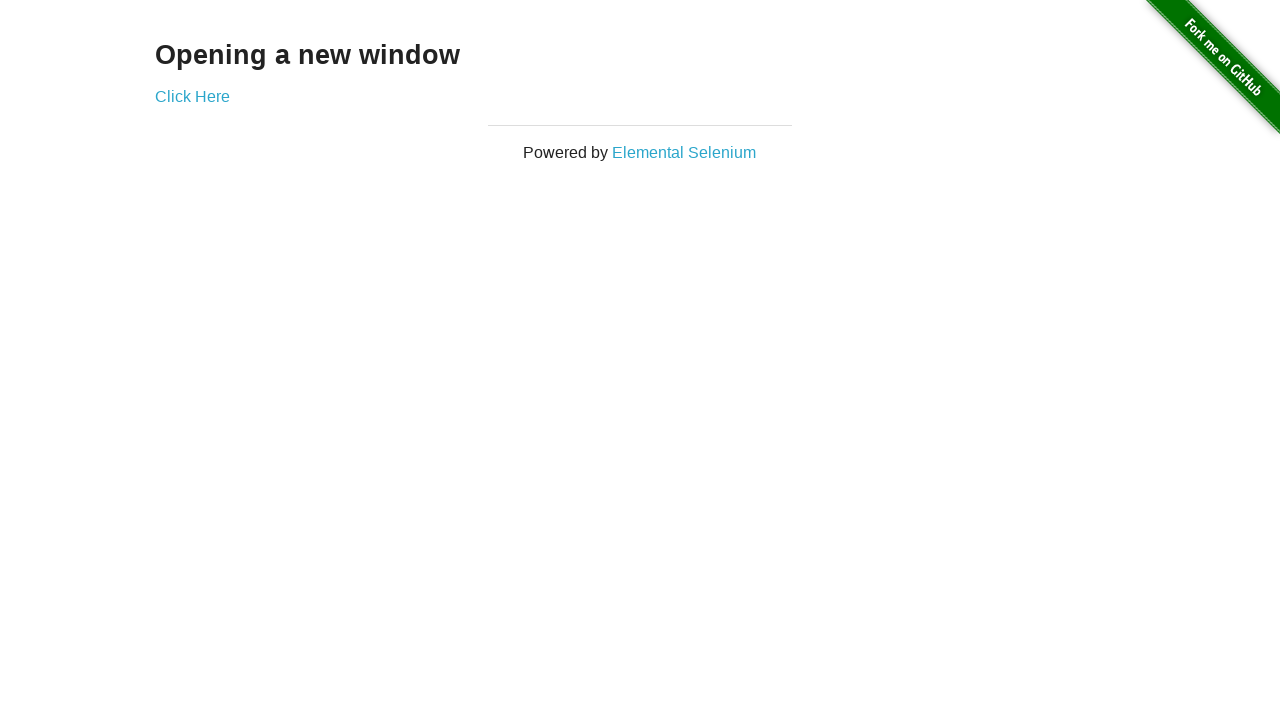

Retrieved text content from header element
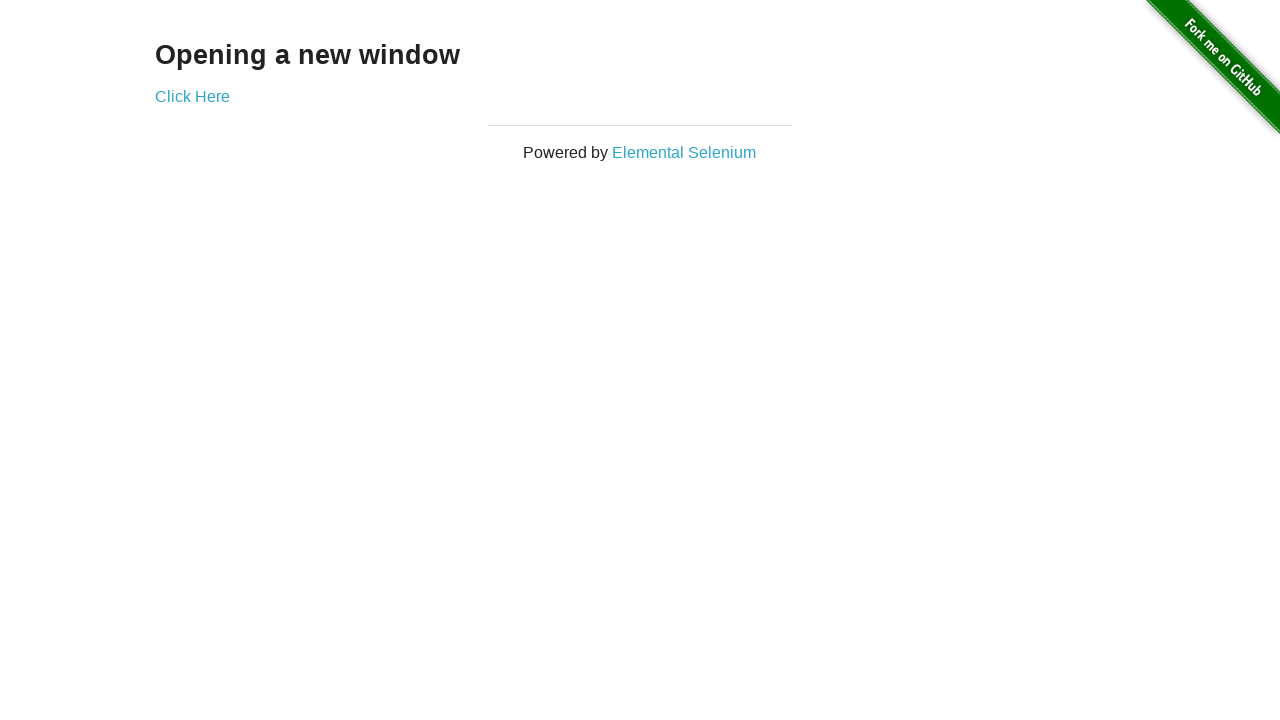

Verified header text is 'Opening a new window'
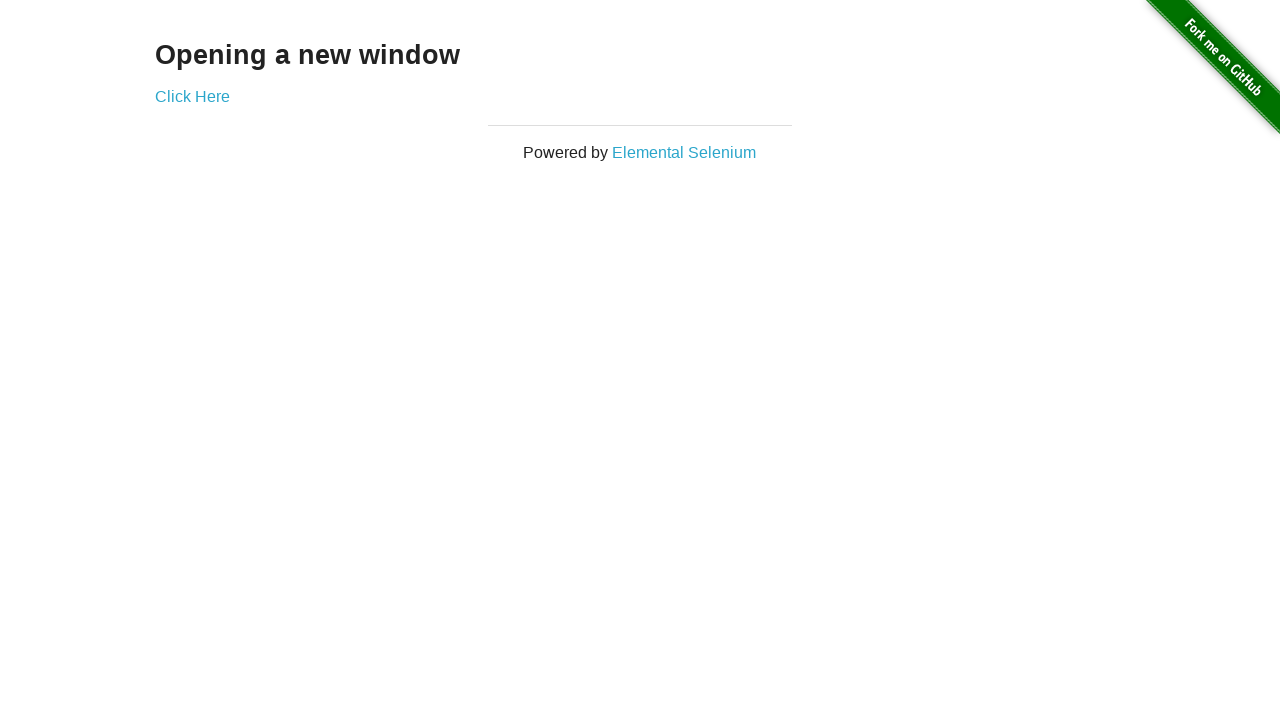

Retrieved page title
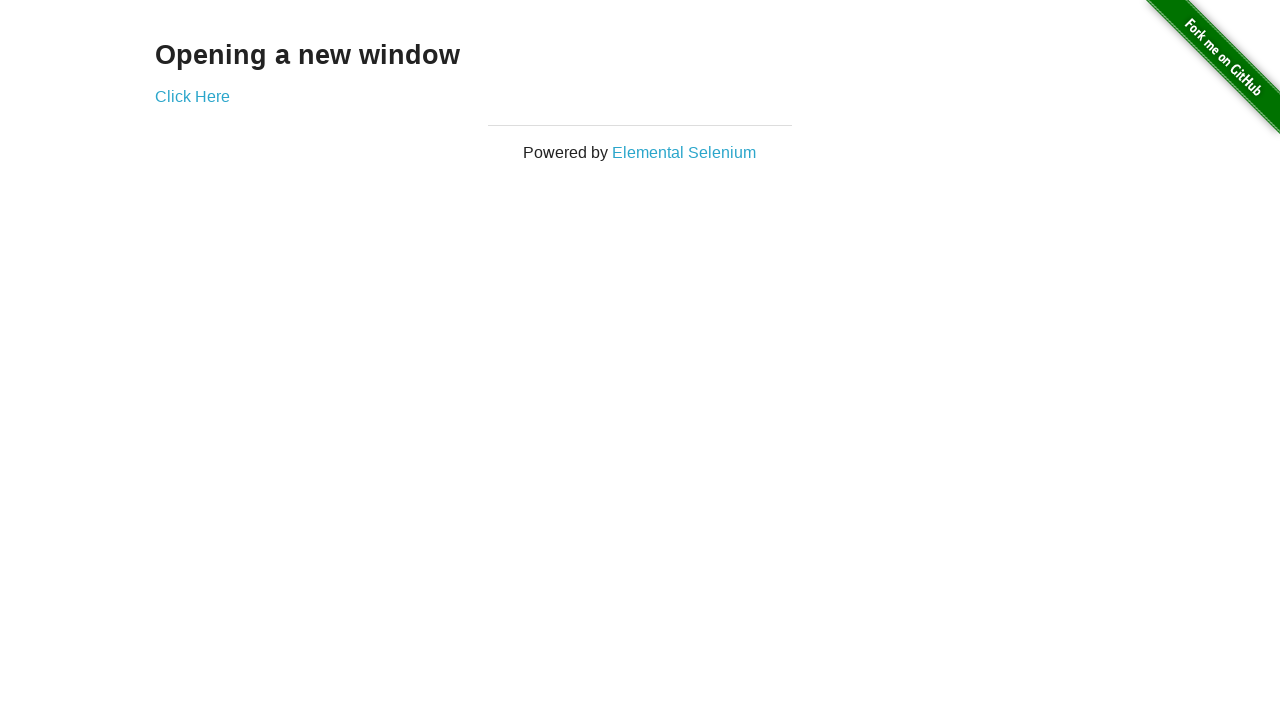

Verified page title is 'The Internet'
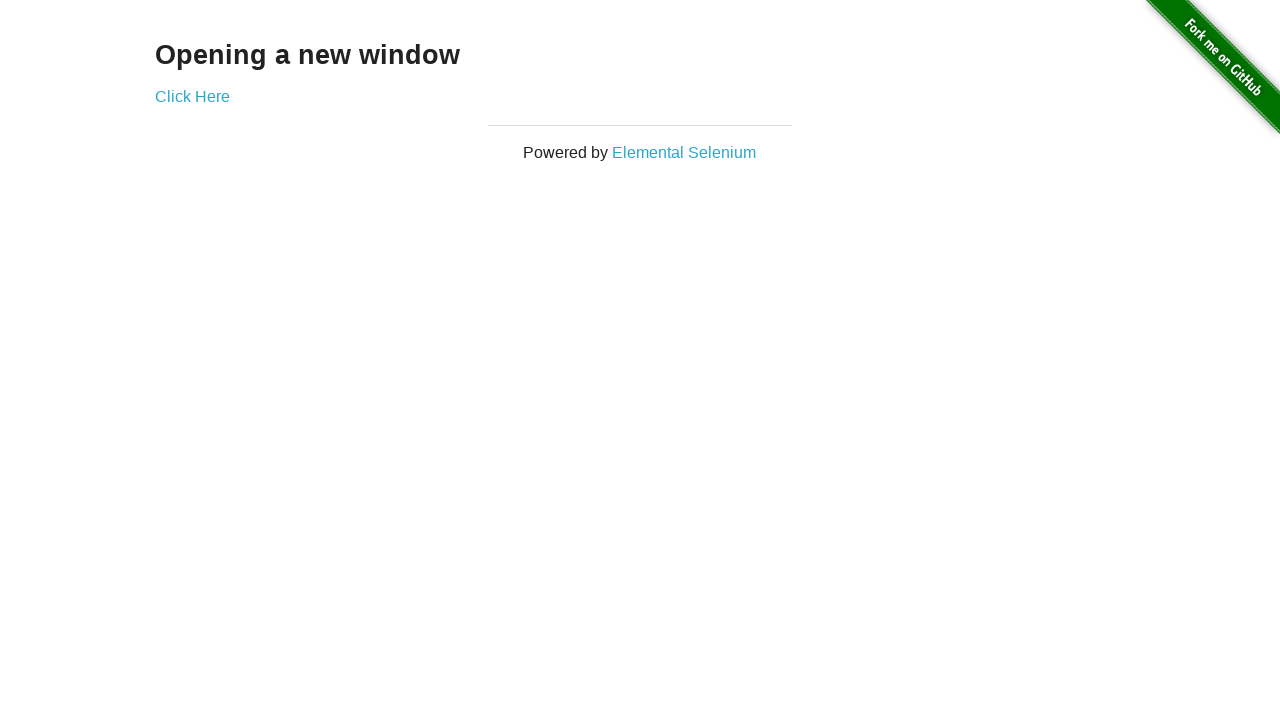

Clicked 'Click Here' button to open new window at (192, 96) on text=Click Here
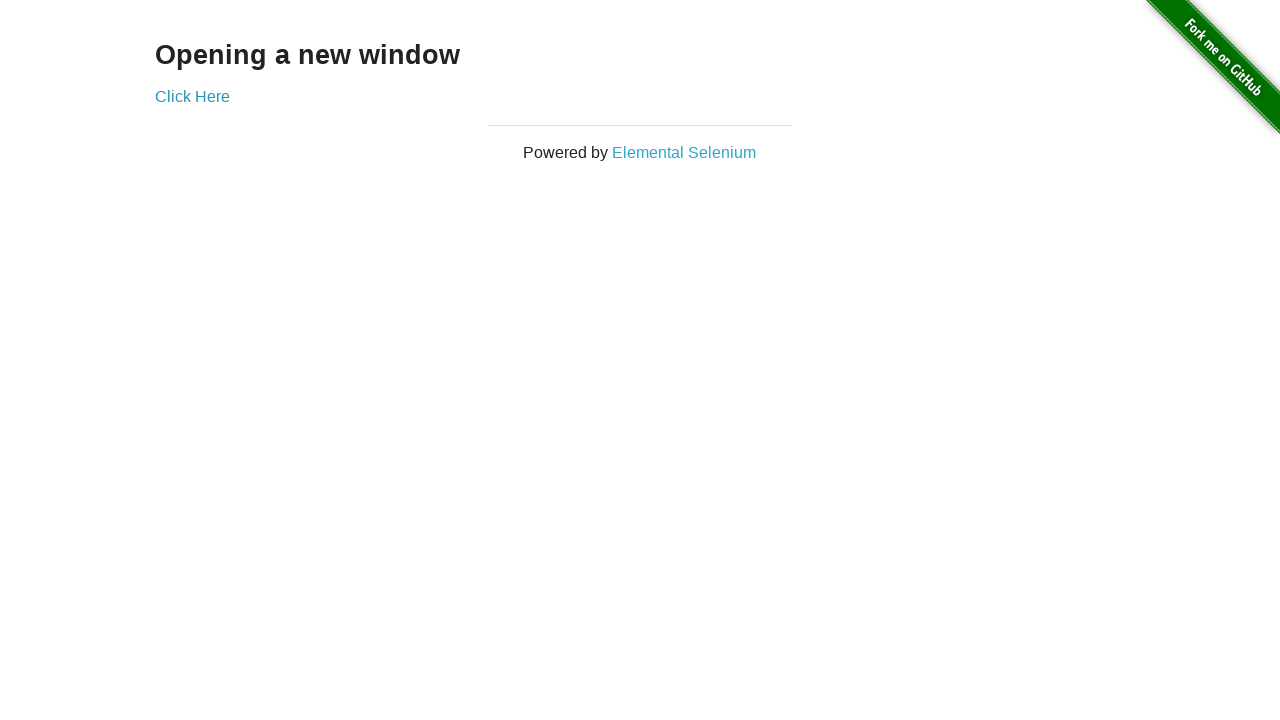

New window opened and captured
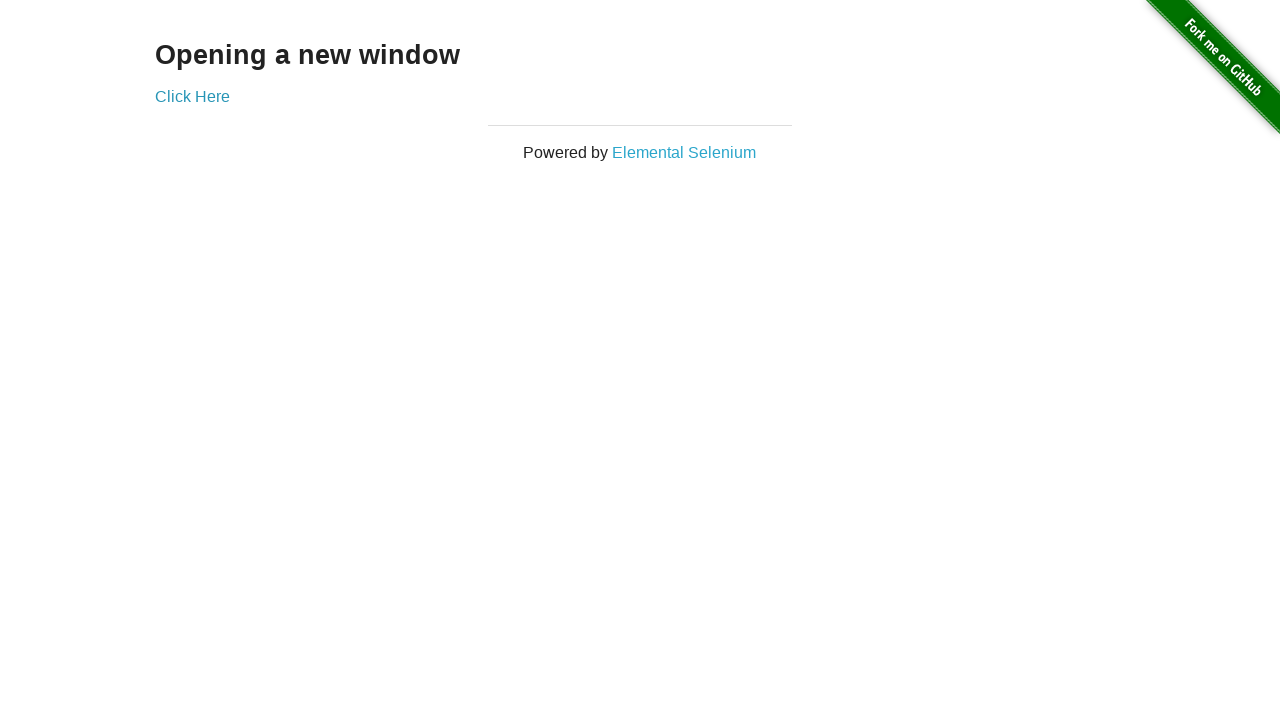

Retrieved new window page title
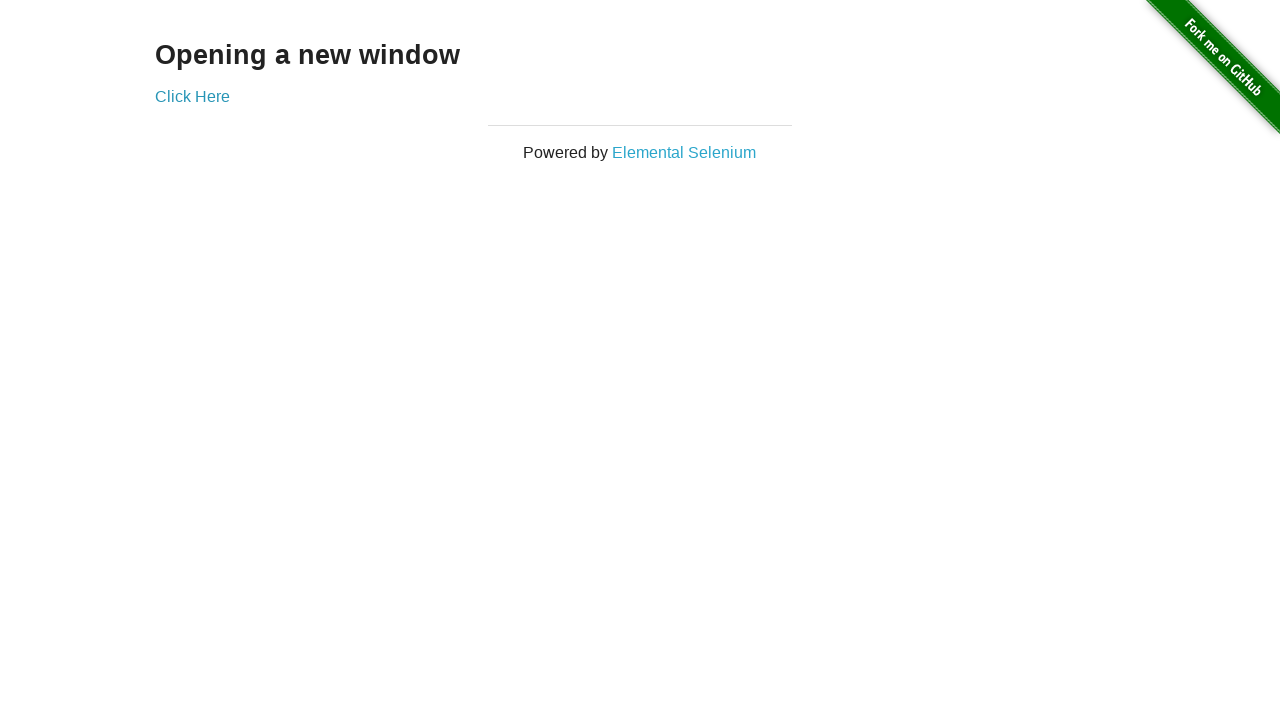

Verified new window title is 'New Window'
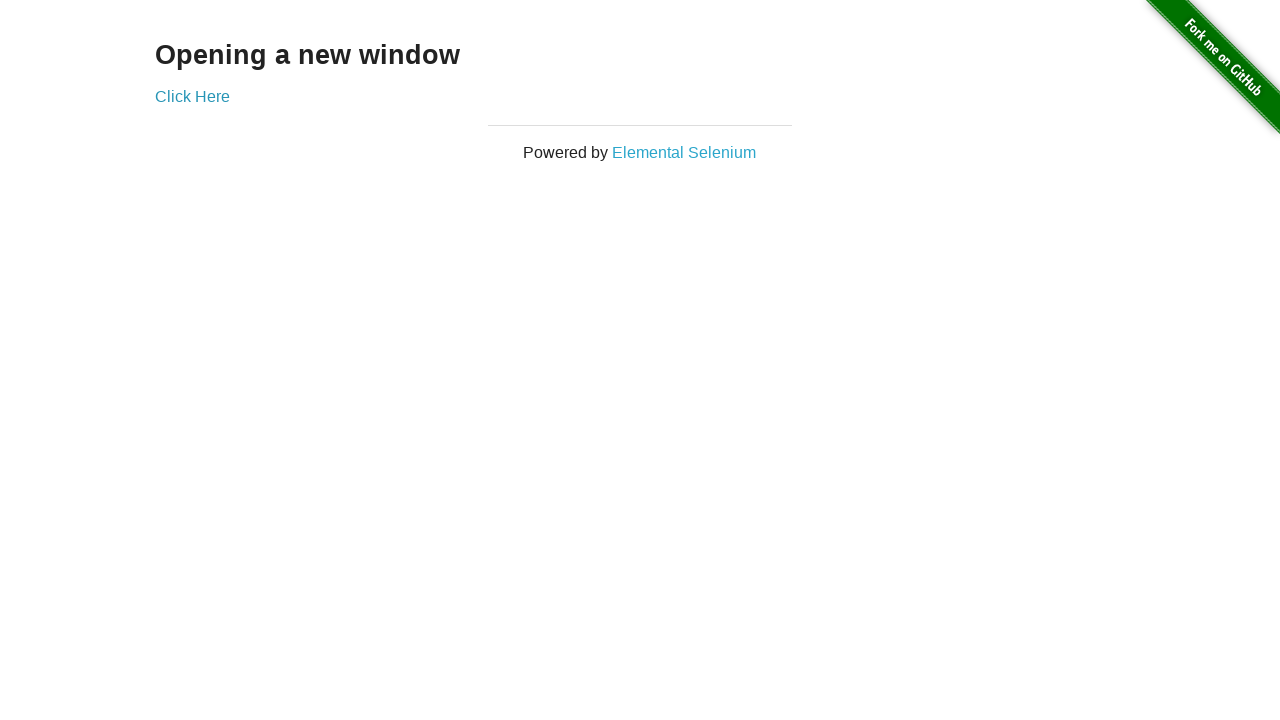

Closed the new window
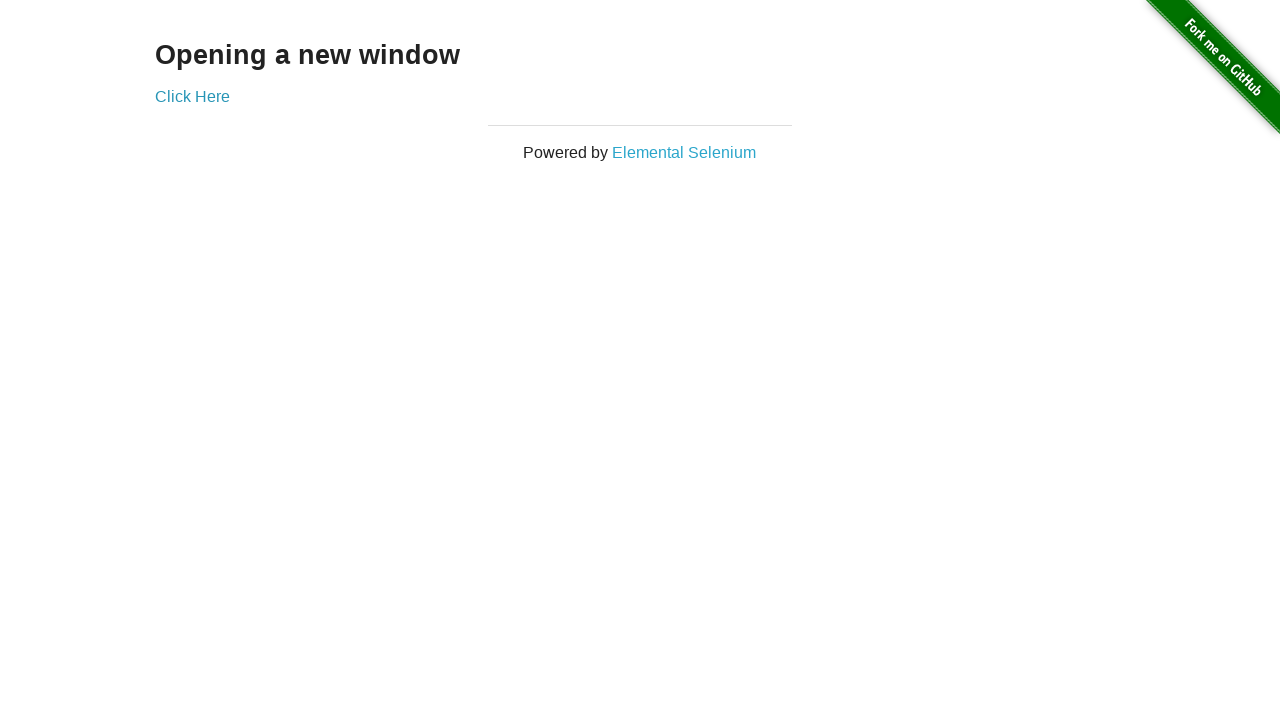

Retrieved original window page title after closing new window
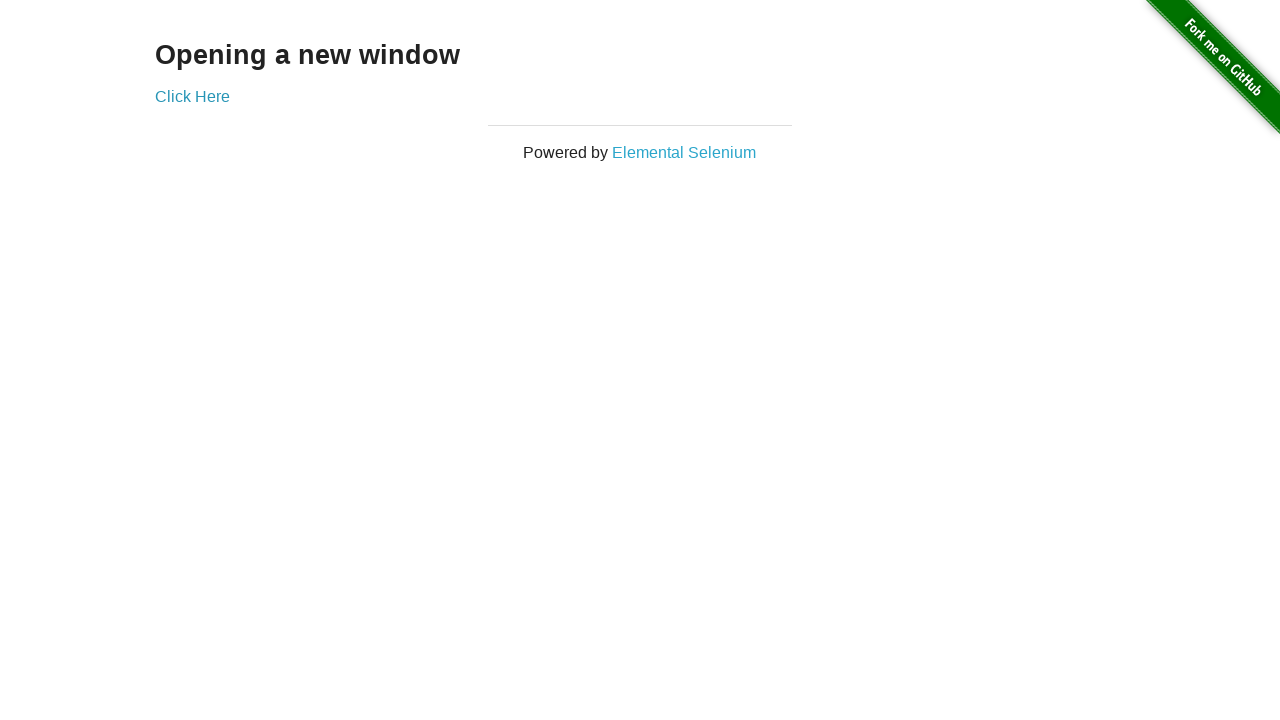

Verified we're back on original window with title 'The Internet'
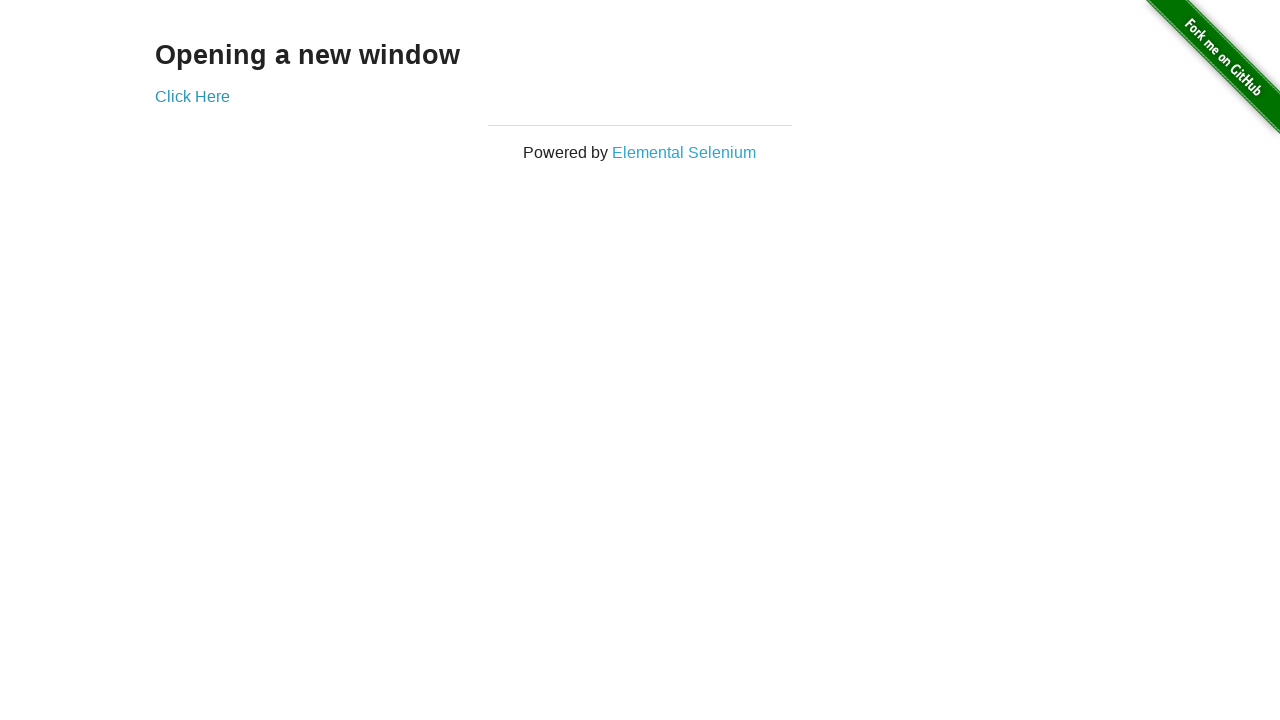

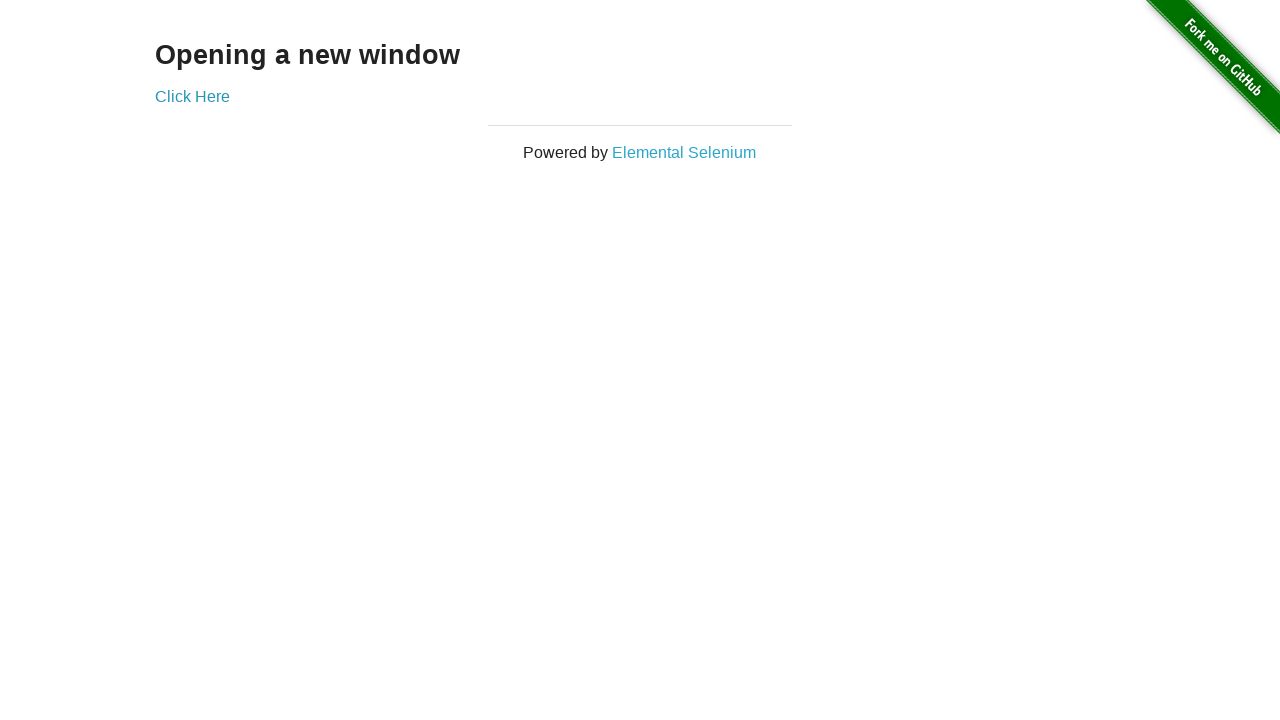